Navigates to basic elements page and demonstrates alert handling without triggering the alert first

Starting URL: http://automationbykrishna.com/

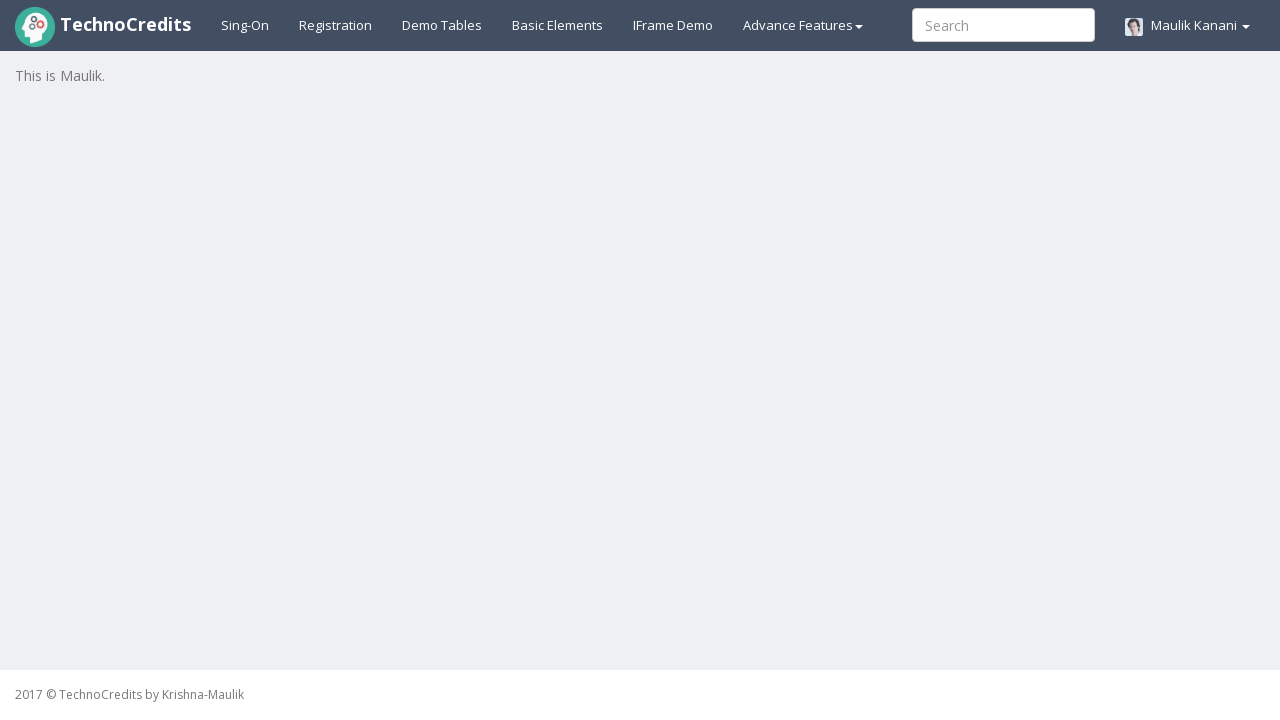

Clicked on basic elements link at (558, 25) on xpath=//a[@id='basicelements']
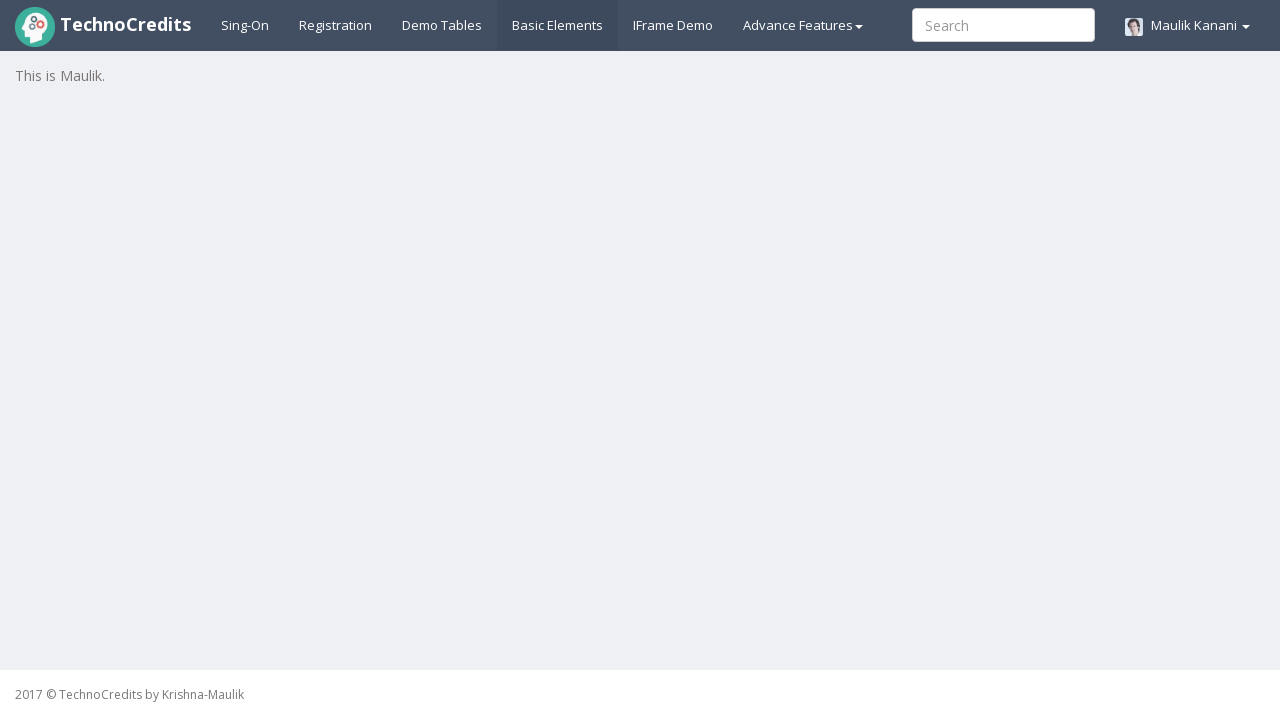

Waited 2 seconds for page to load
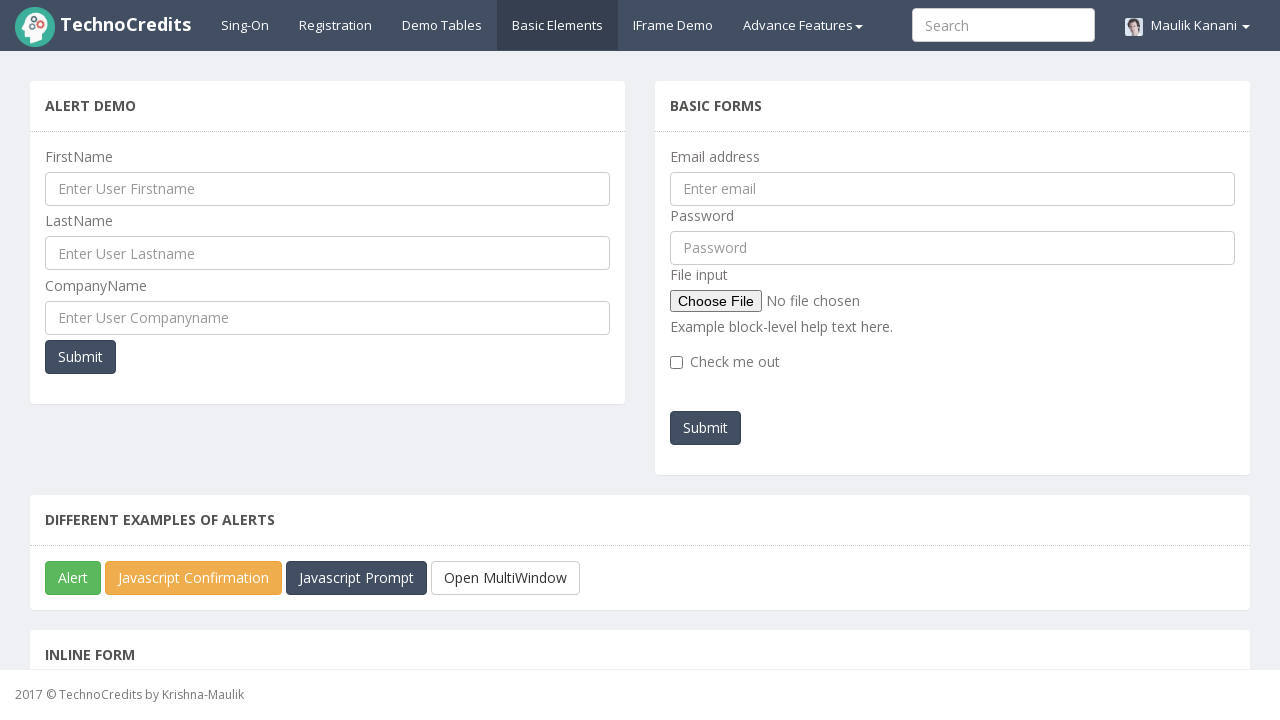

Scrolled down by 250 pixels
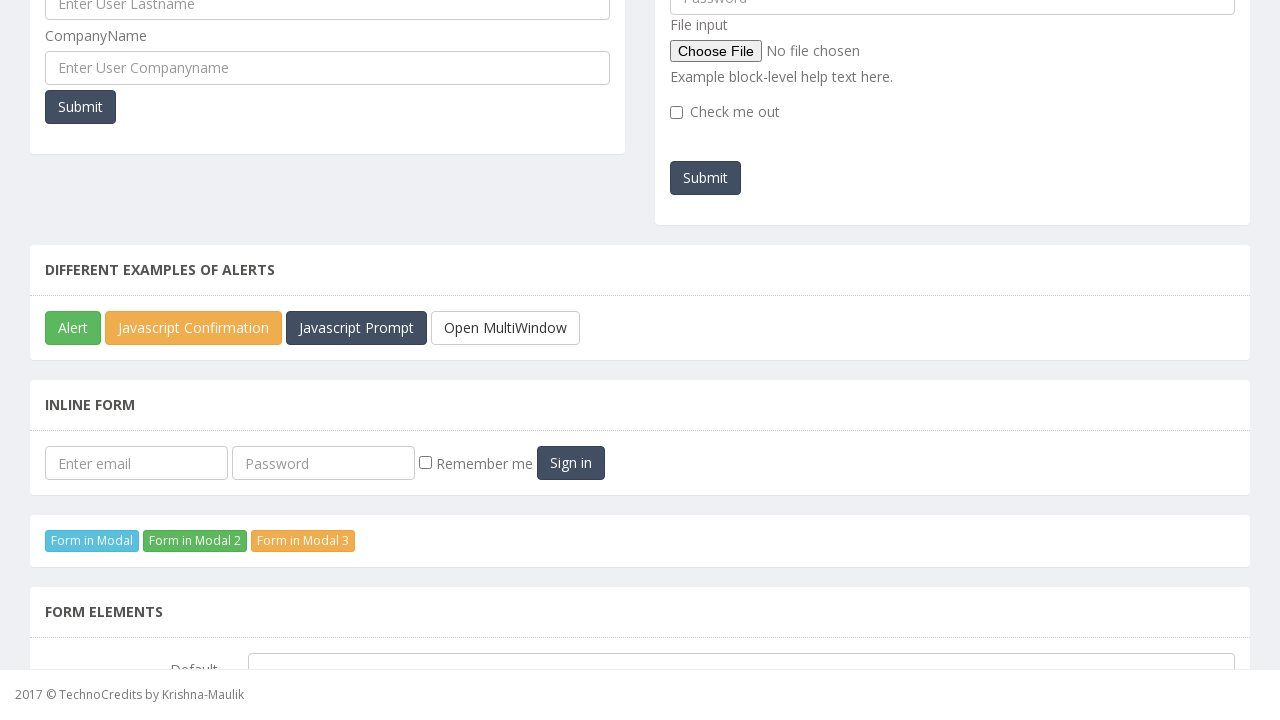

Waited 2 seconds after scrolling
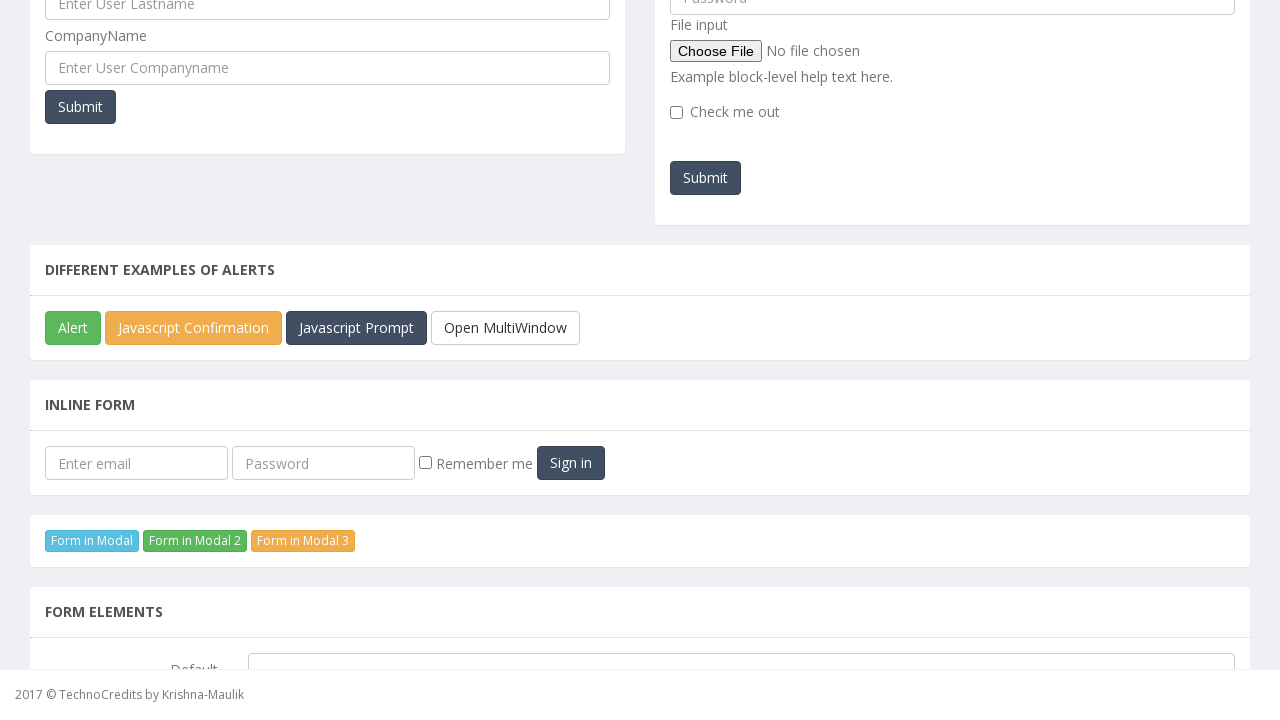

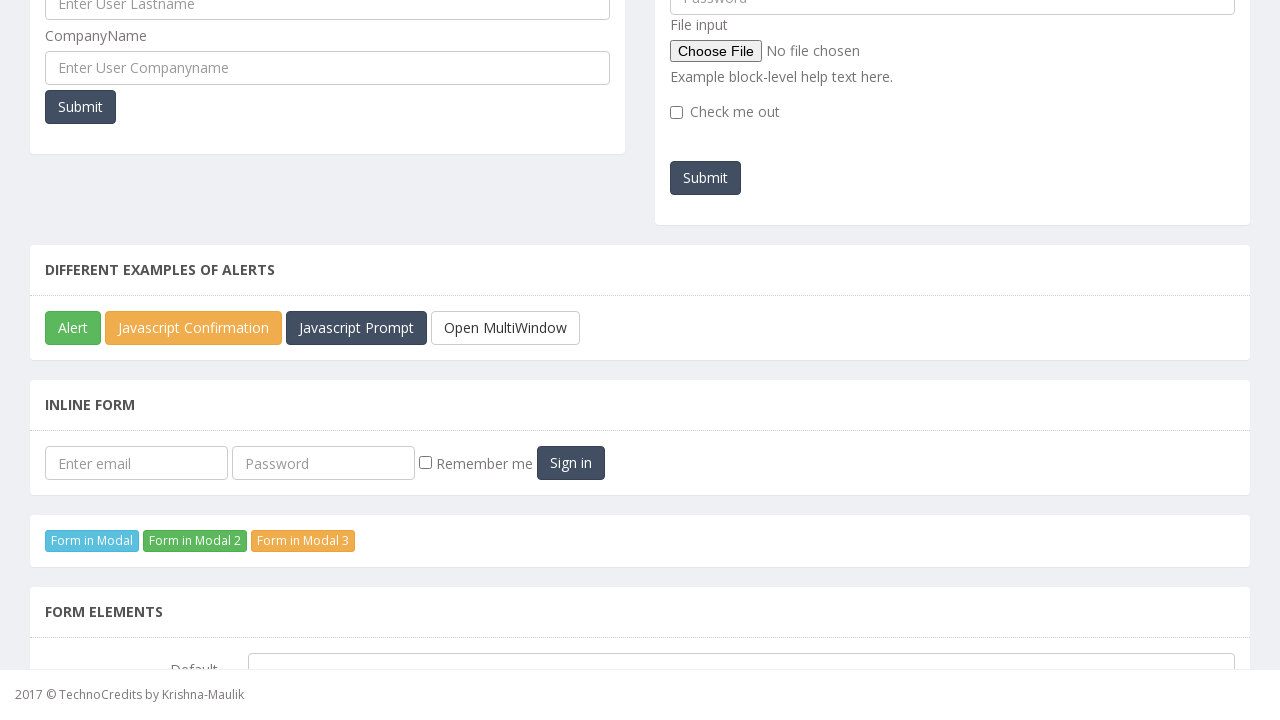